Tests an insurance quote form by selecting various dropdown options for vehicle type, engine details, zone, crash-free years, period, and additional coverage options.

Starting URL: https://strahovator.com.ua/kupit_strahovku/avtocivilka_avtograzhdanka_osago_oscpv

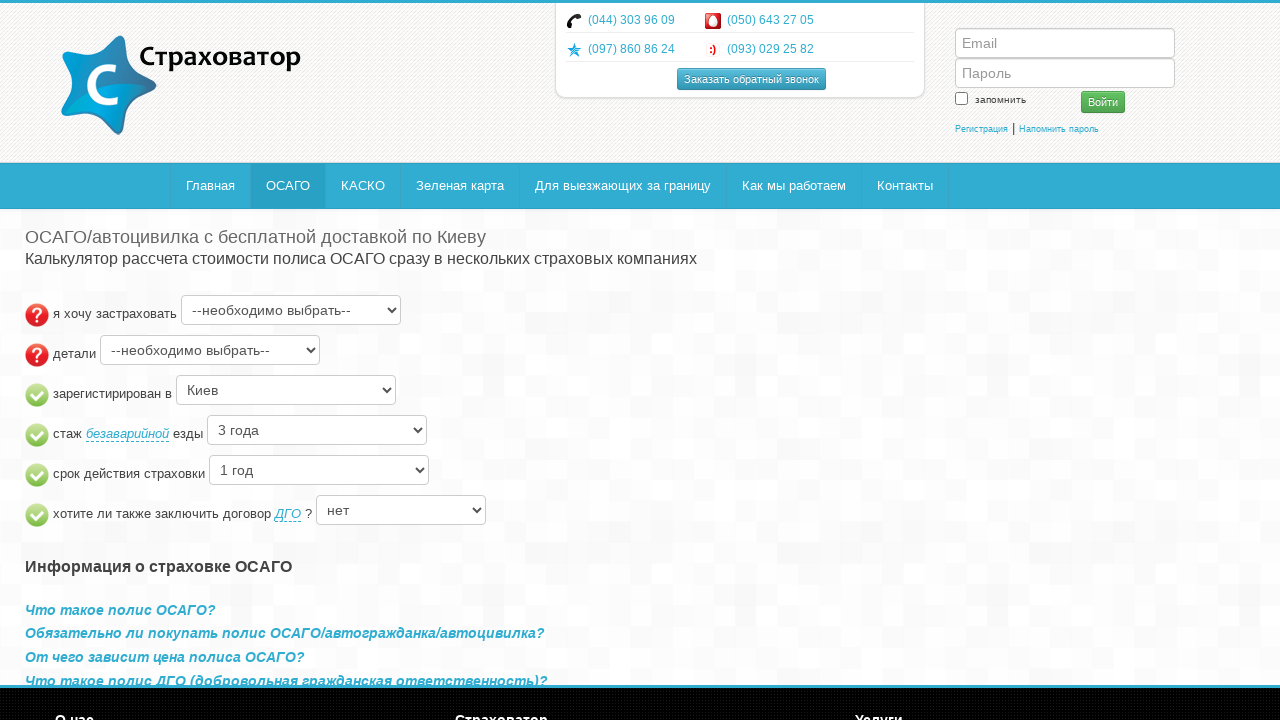

Vehicle type dropdown selector '#ts_type' is available
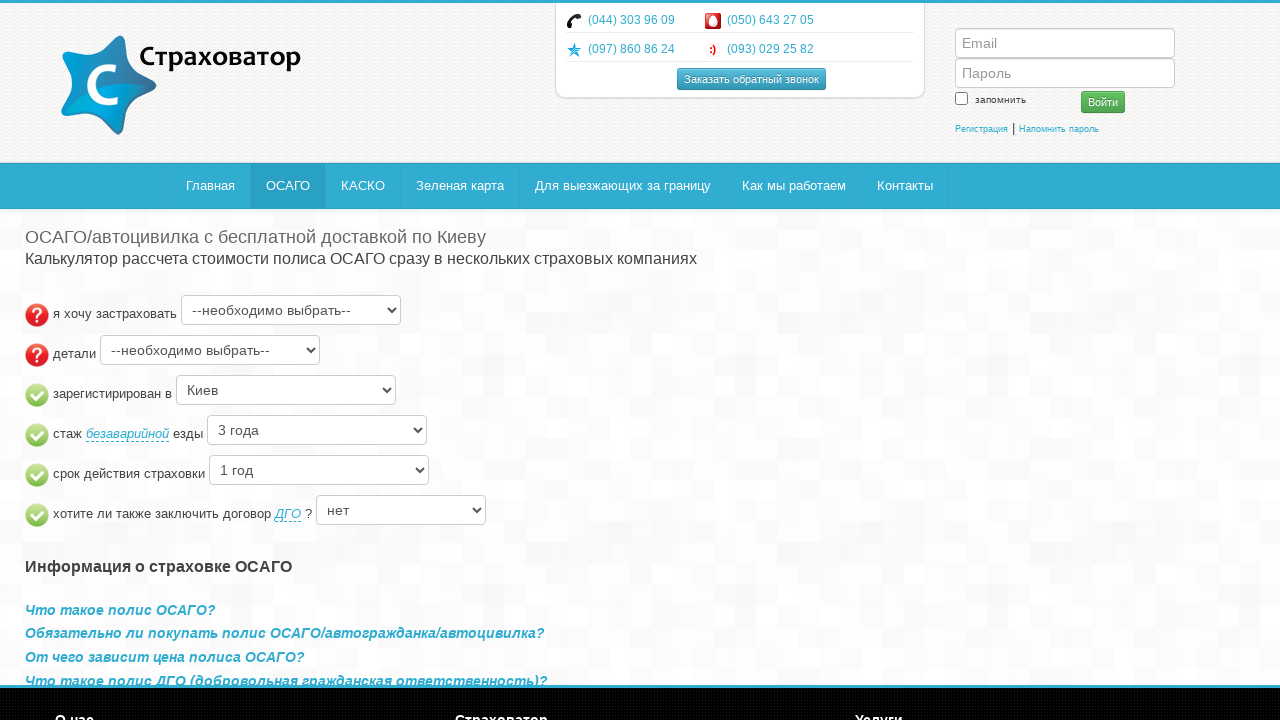

Selected vehicle type: motorcycle or motor scooter on #ts_type
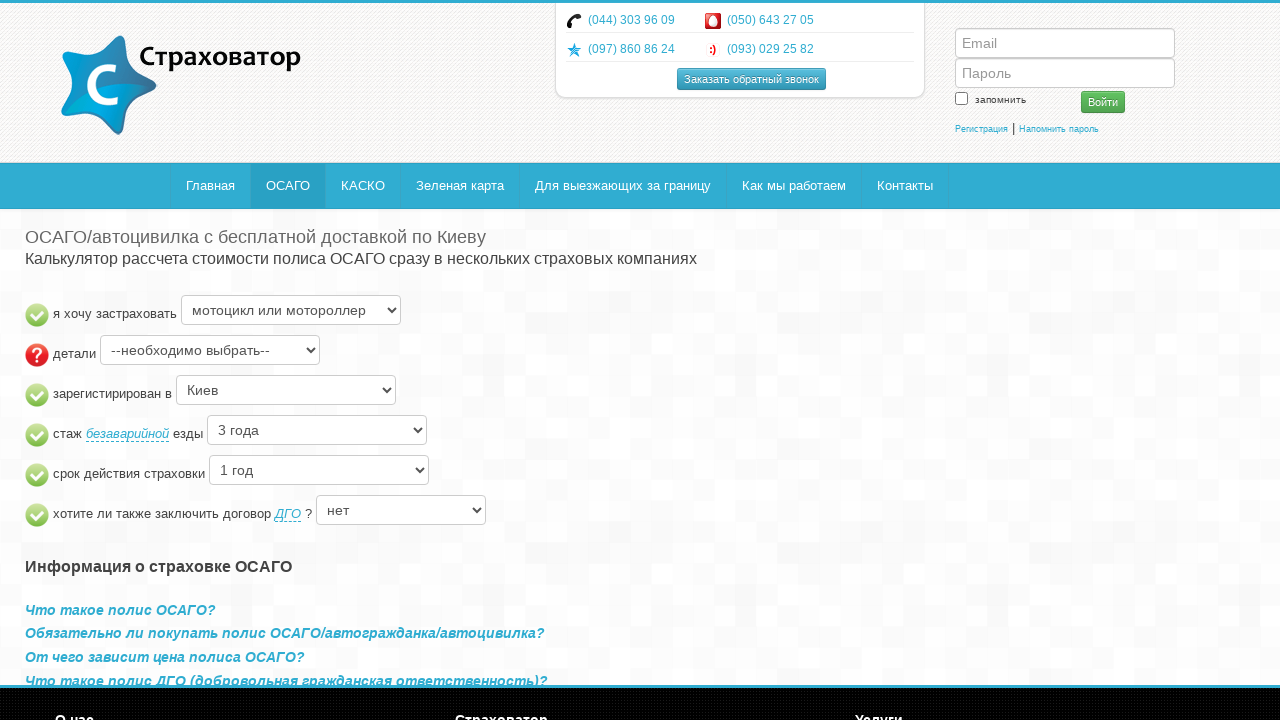

Selected engine details: engine volume more than 300 cm³ on #ts_details_type
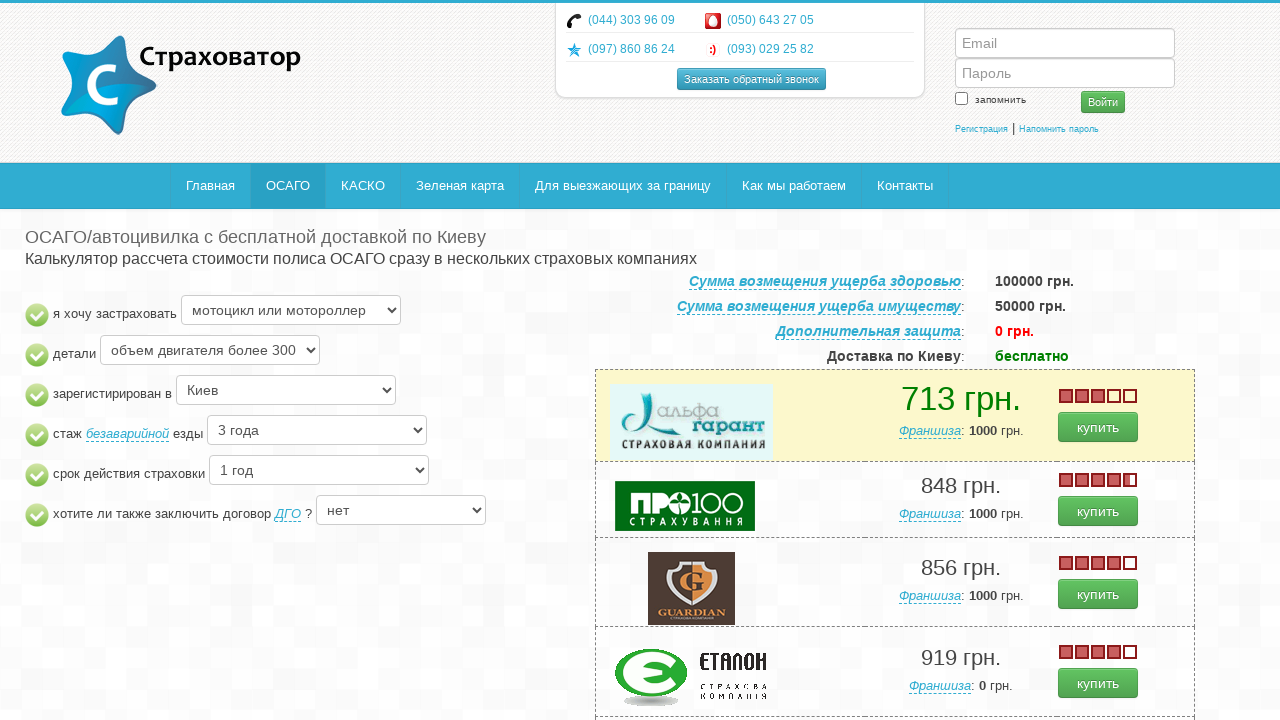

Selected zone: Kyiv on #ts_zone
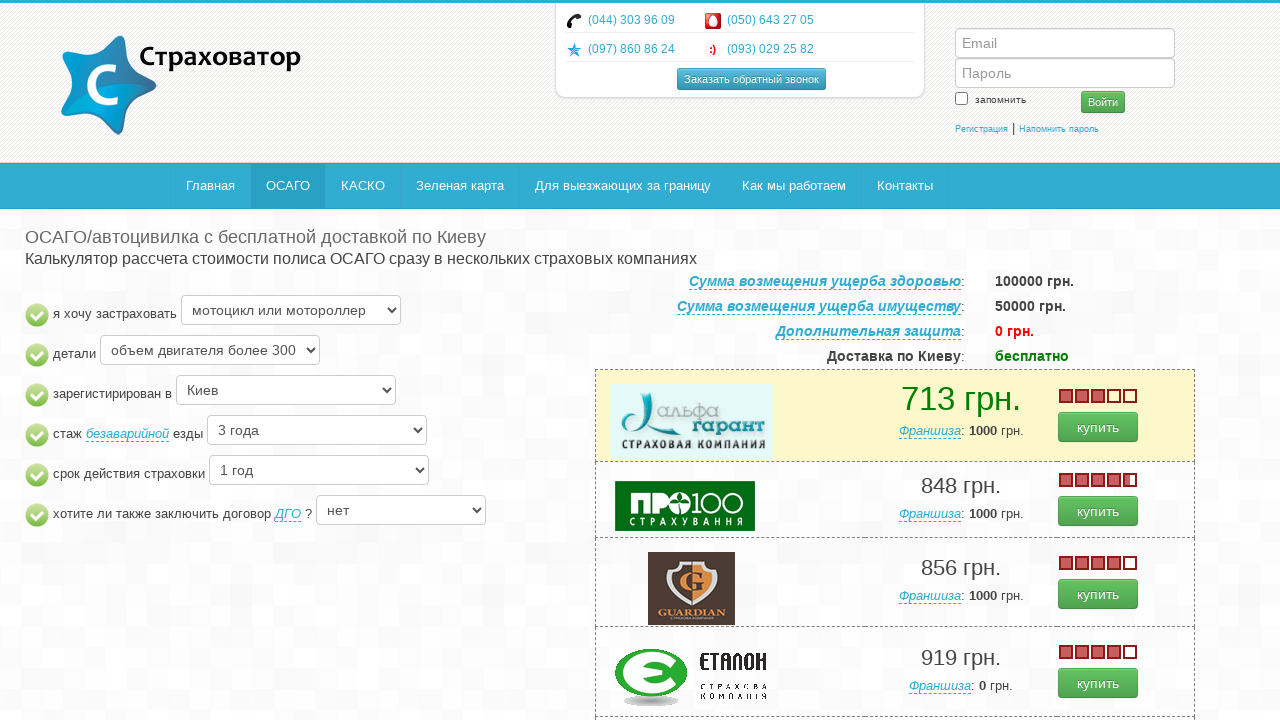

Selected crash-free years: 3rd option (index 2) on #no_crash_years_qty
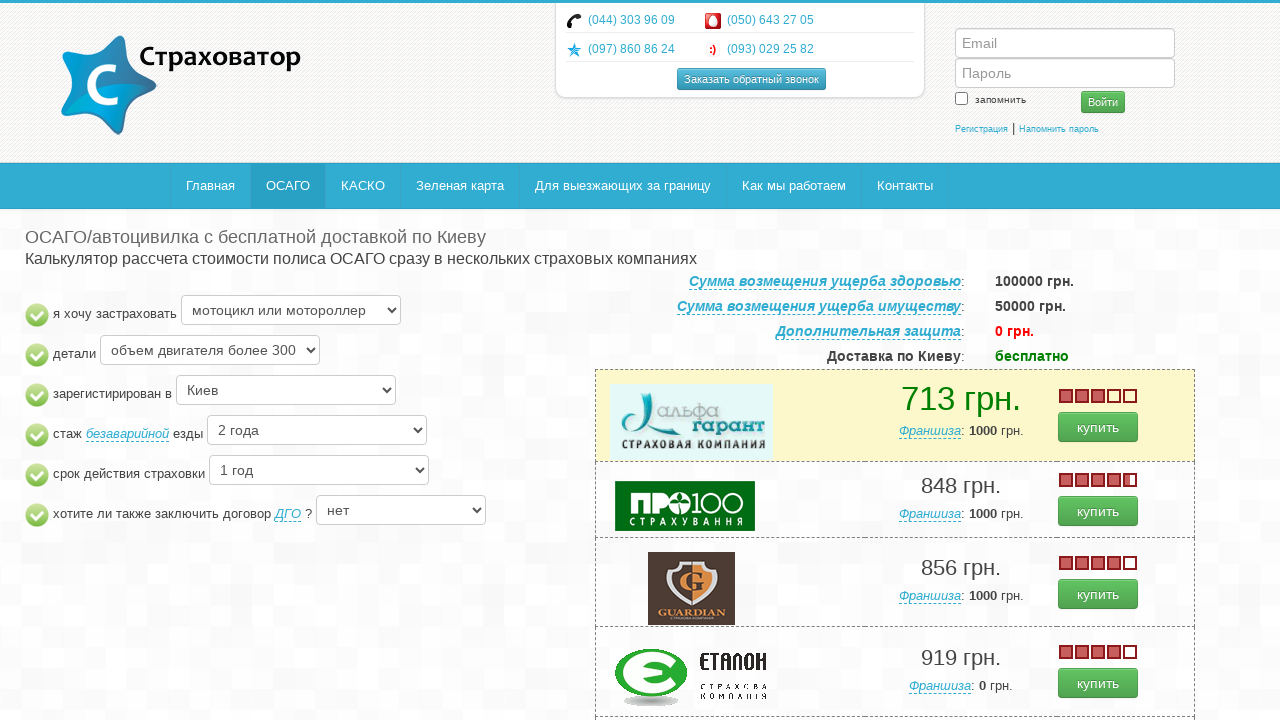

Selected period: 7 on #period
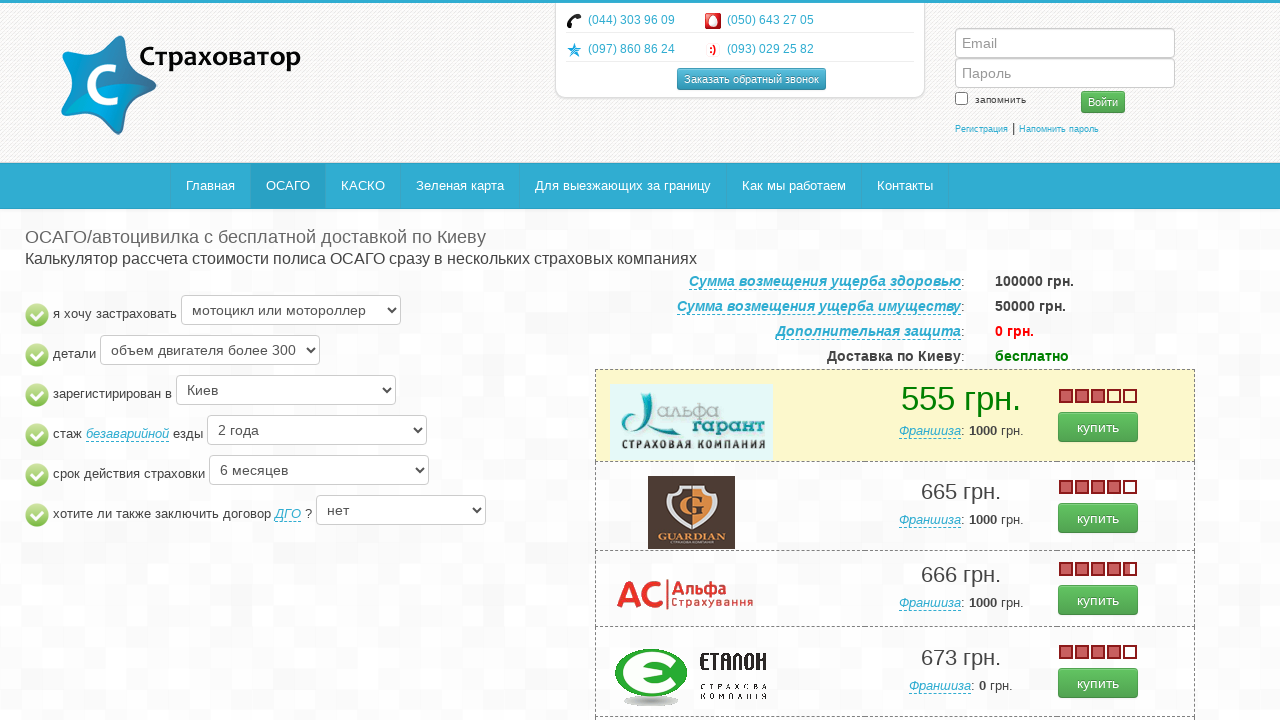

Selected additional coverage (DGO): yes, for 200,000 UAH on #dgo
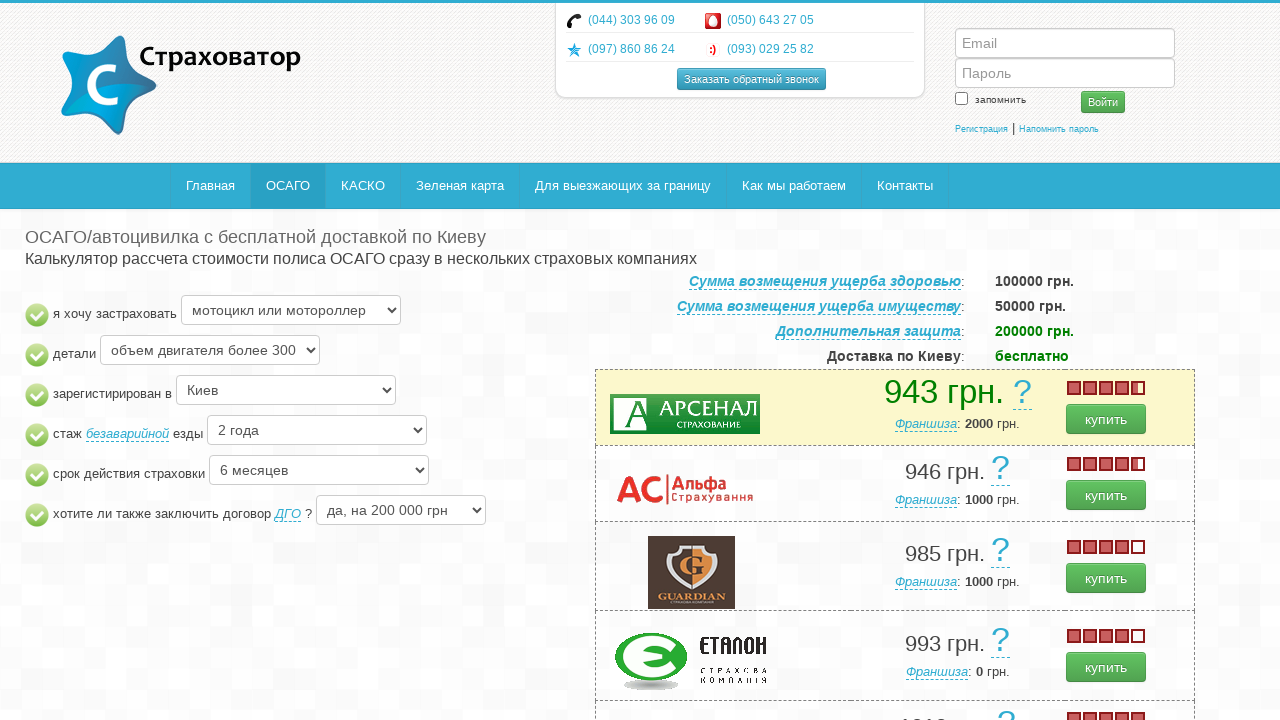

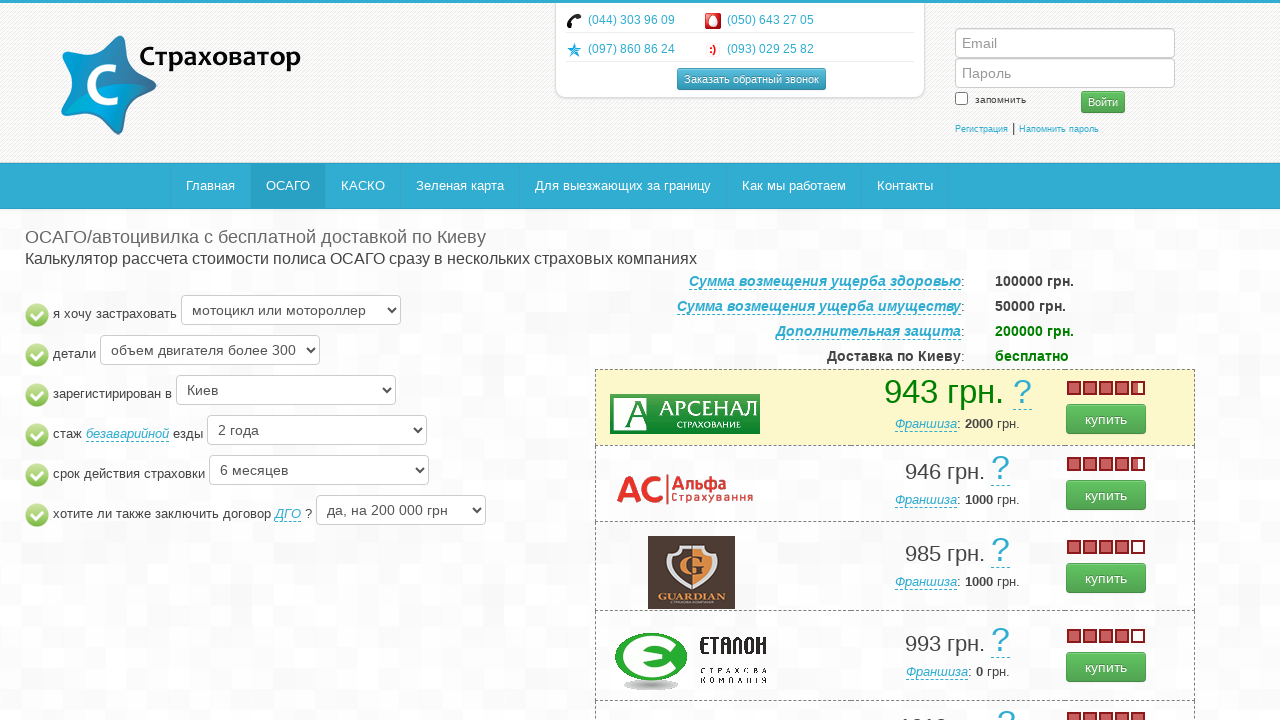